Tests adding a specific product (Cucumber - 1 Kg) to the shopping cart by iterating through products and clicking the add button for the matching item.

Starting URL: https://rahulshettyacademy.com/seleniumPractise/#/

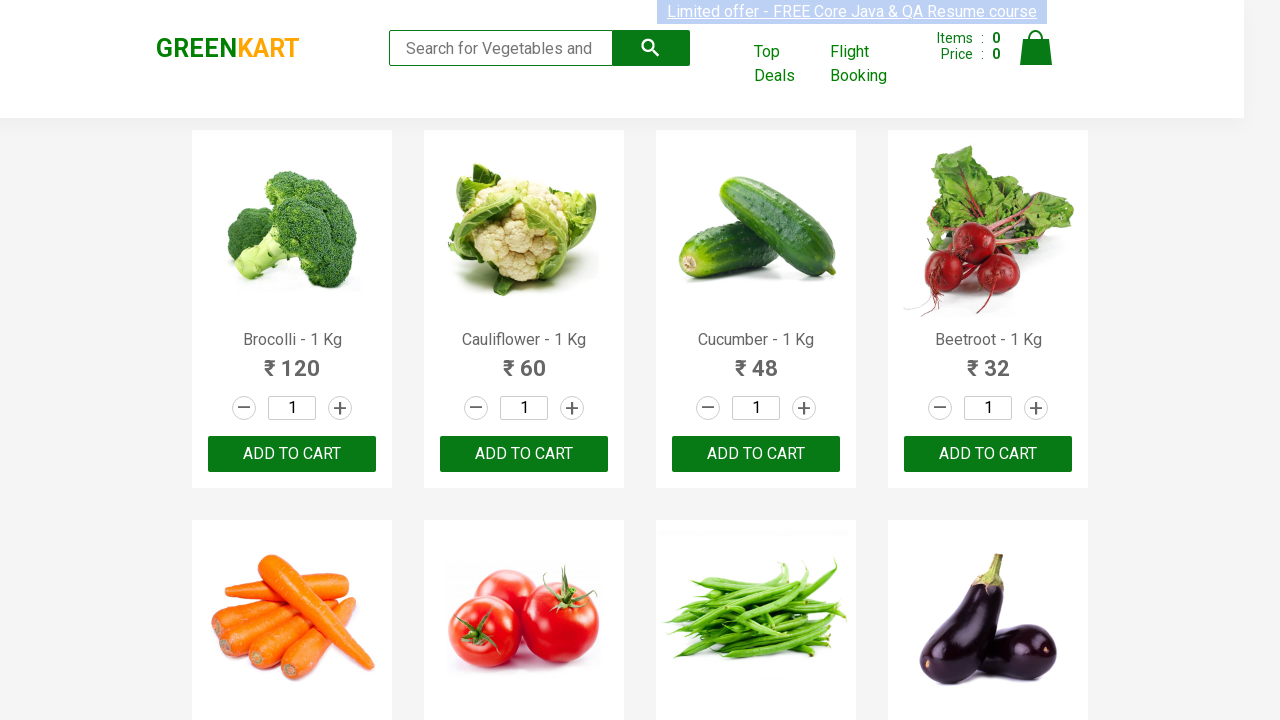

Waited for product names to load
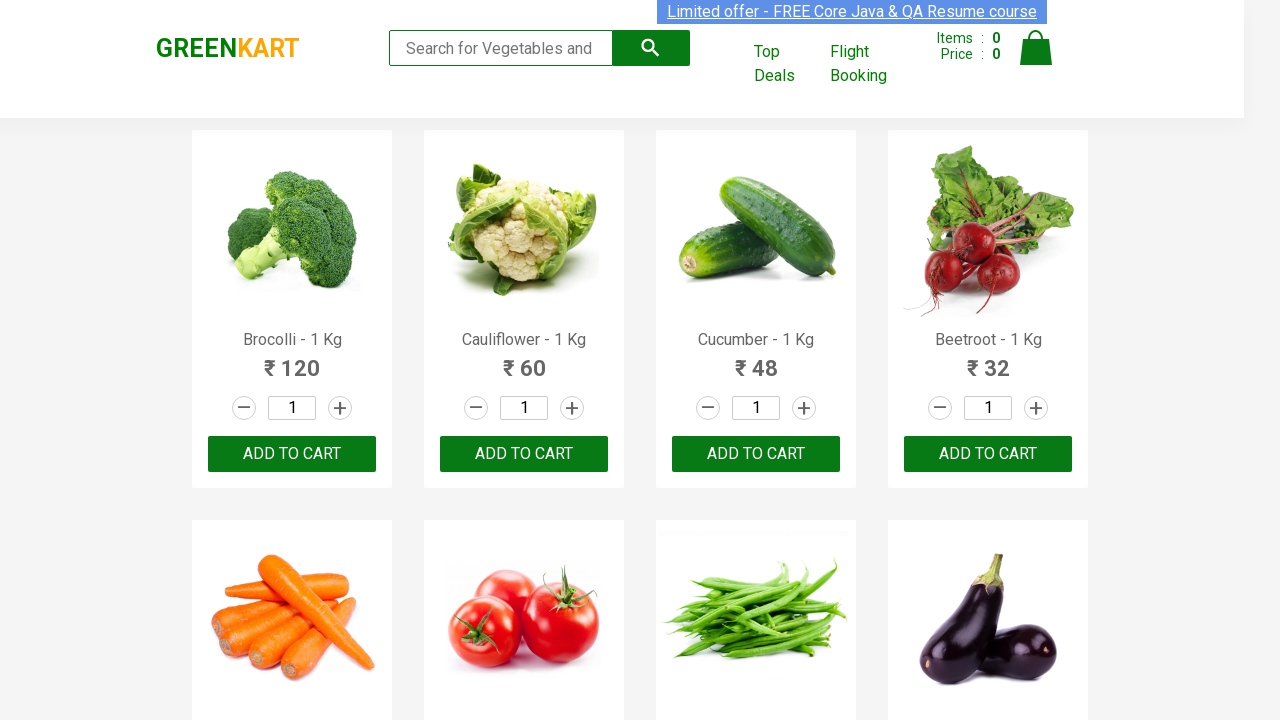

Retrieved all product name elements
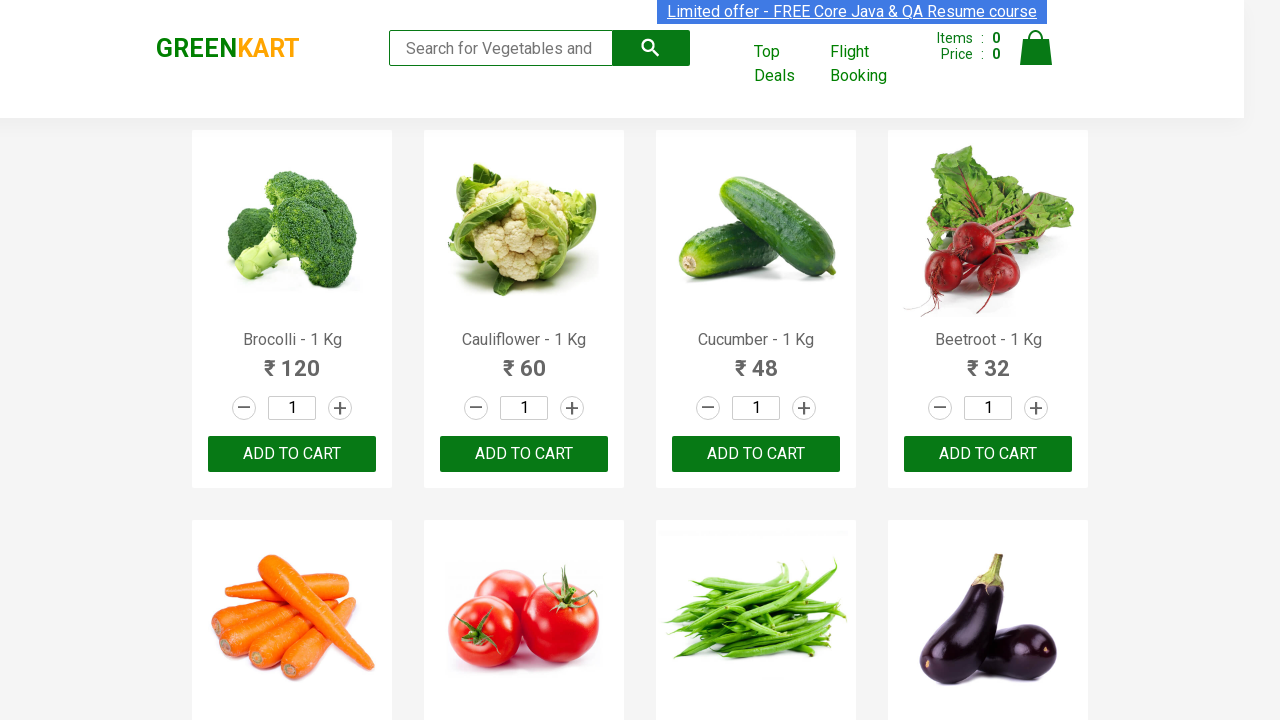

Read product name: Brocolli - 1 Kg
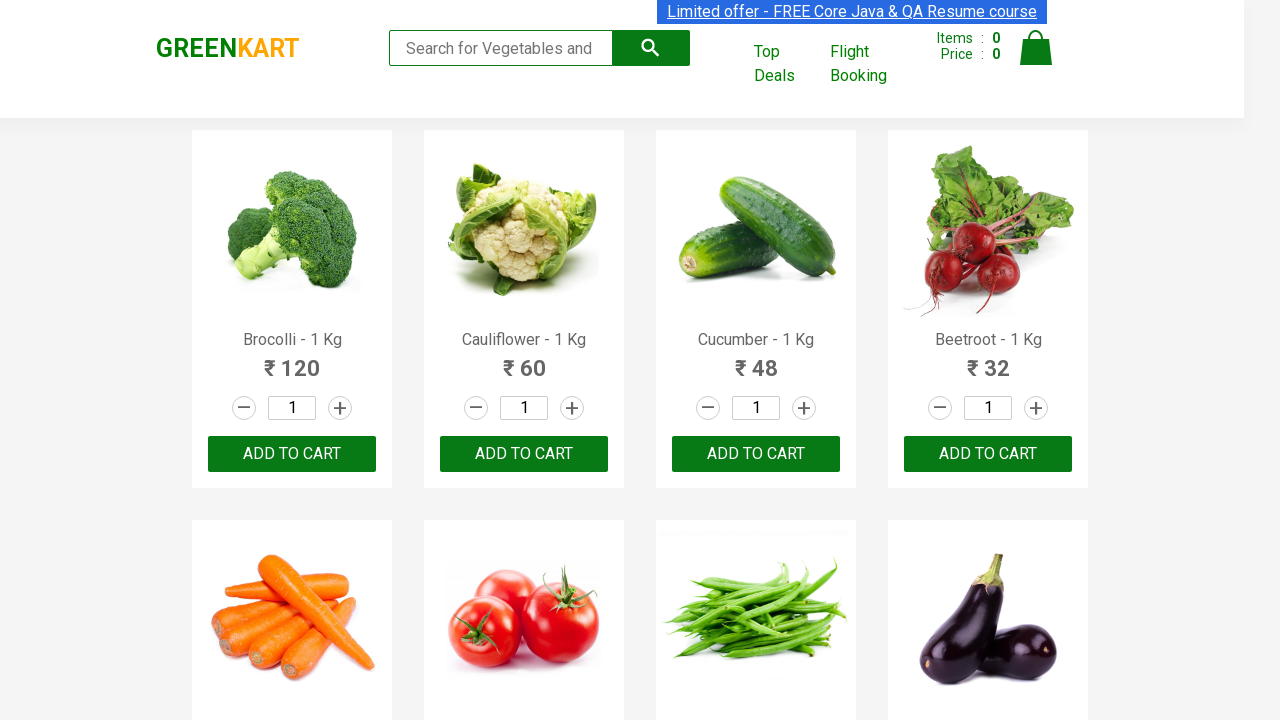

Read product name: Cauliflower - 1 Kg
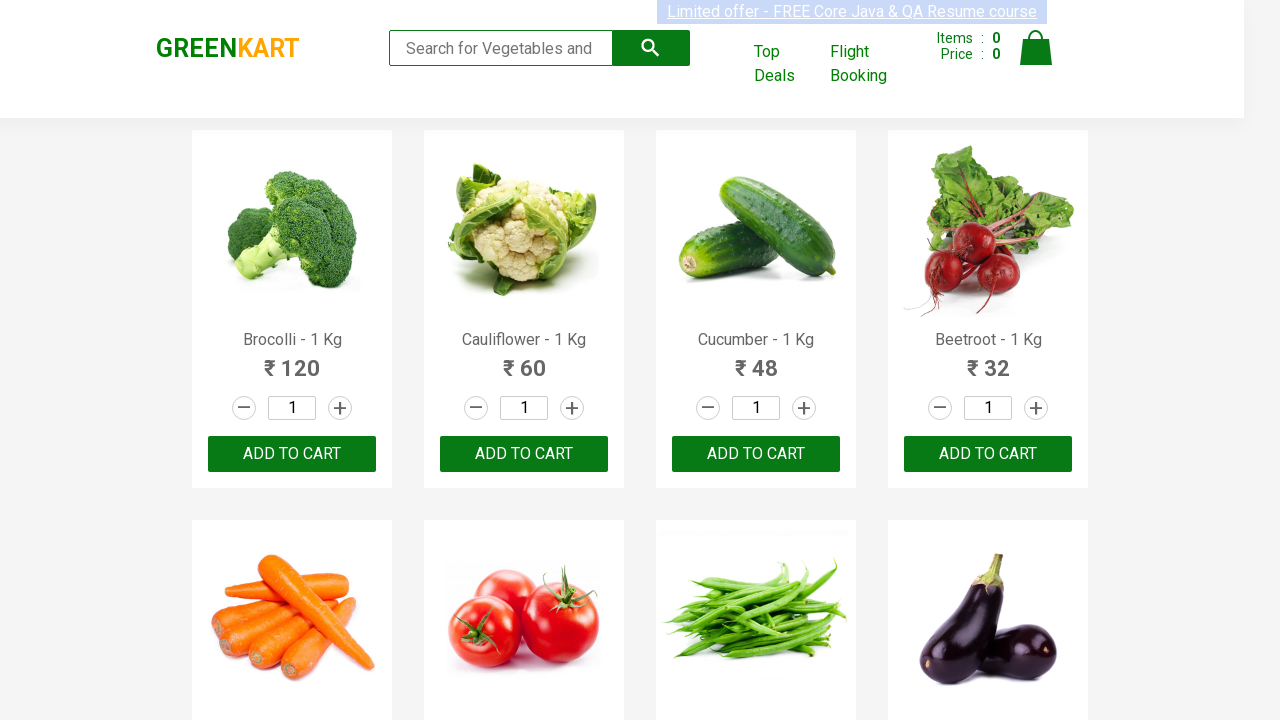

Read product name: Cucumber - 1 Kg
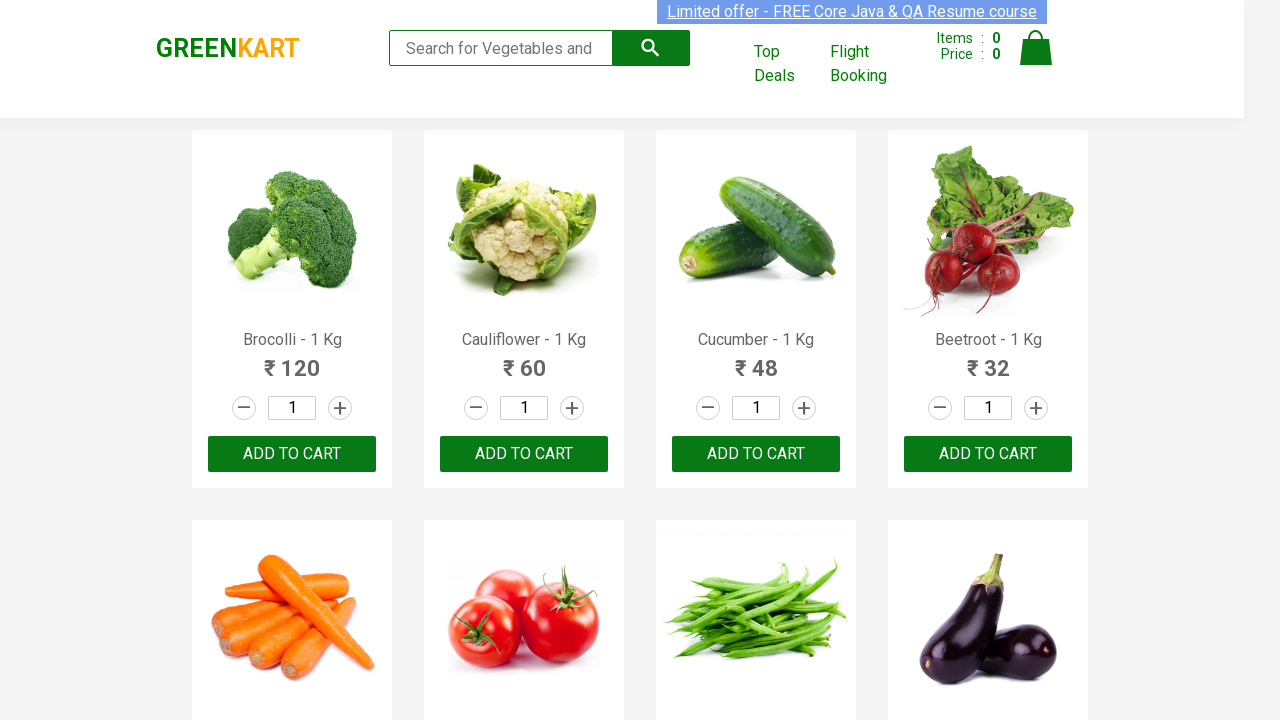

Clicked add to cart button for Cucumber - 1 Kg at (756, 454) on div.product-action button >> nth=2
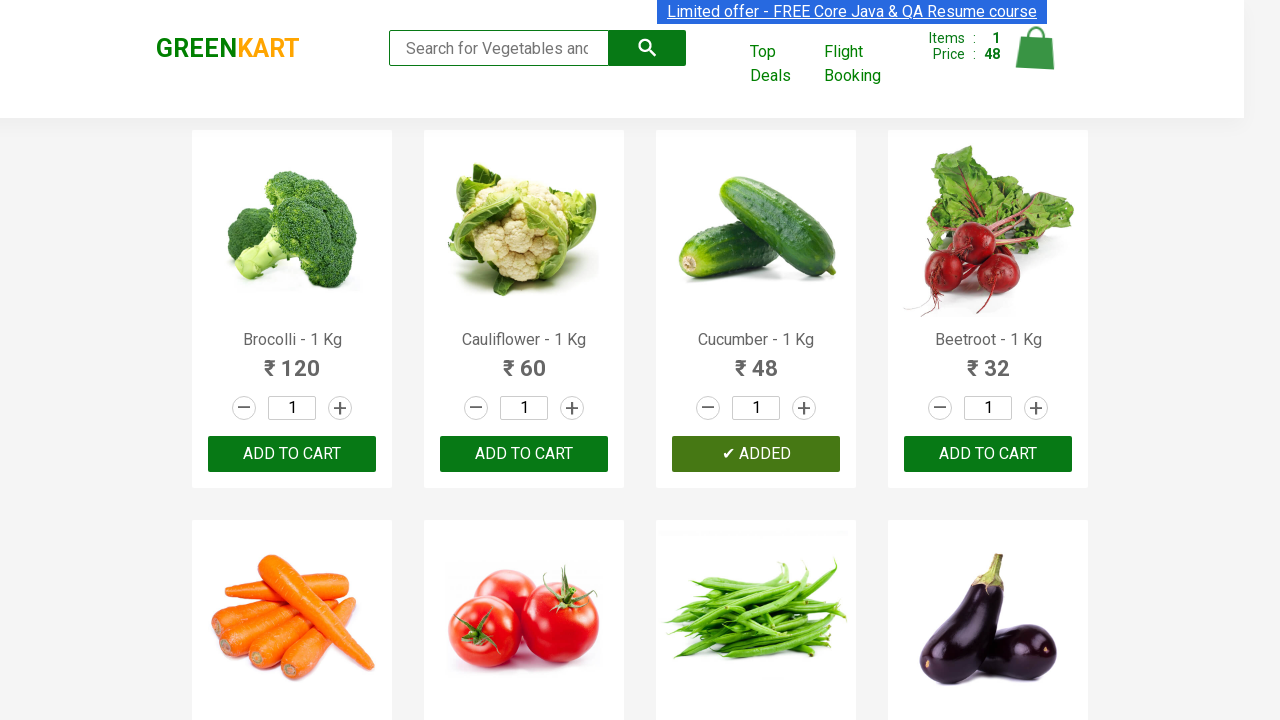

Waited 500ms for add to cart action to complete
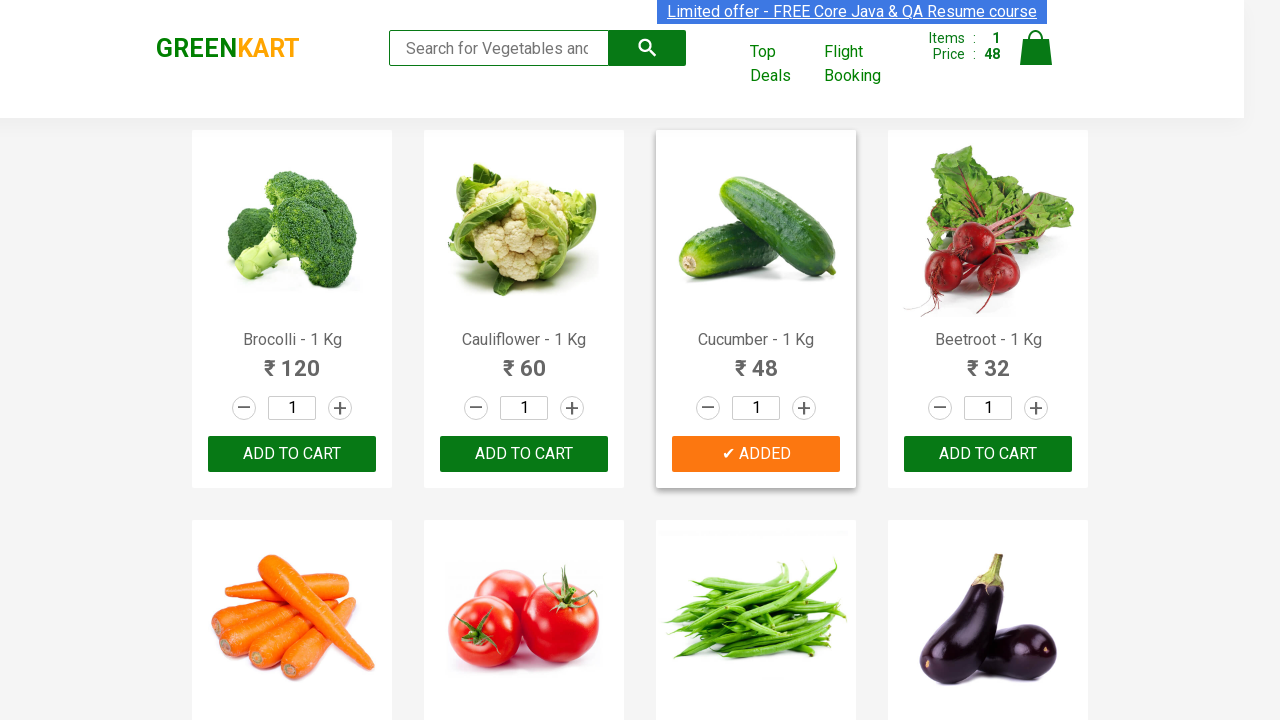

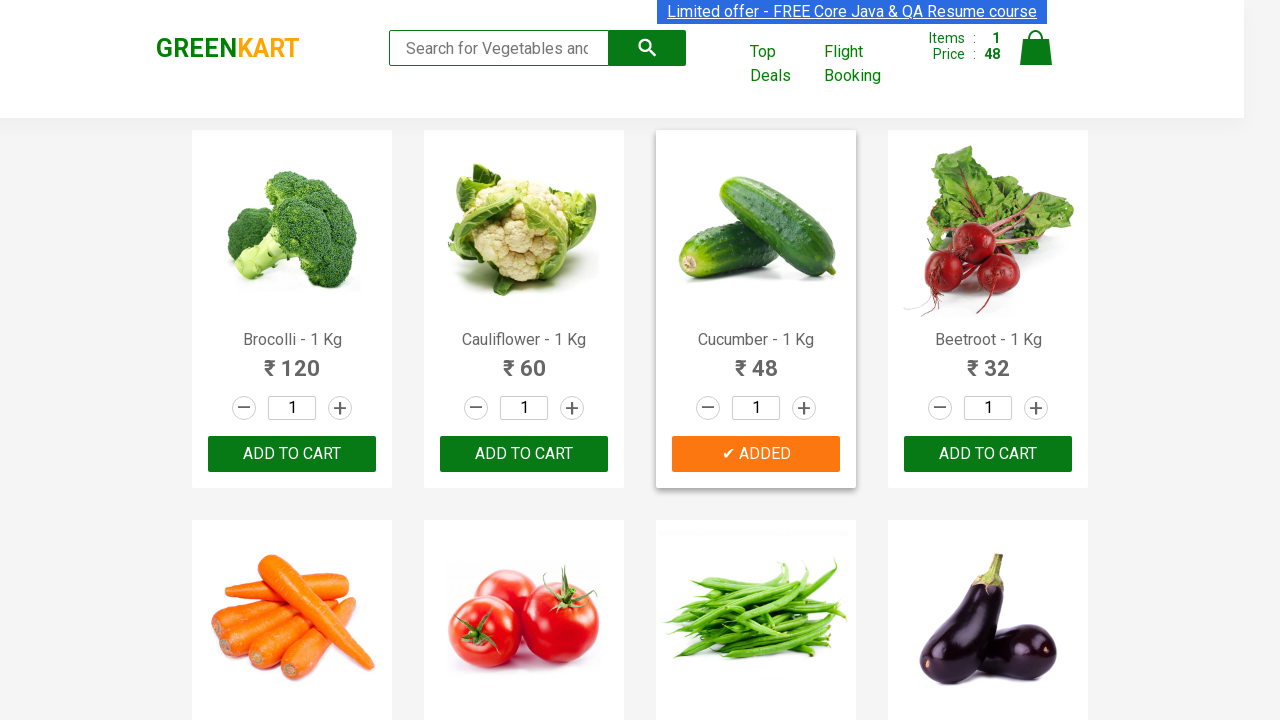